Tests the regular click button functionality and verifies the success message appears

Starting URL: https://demoqa.com/

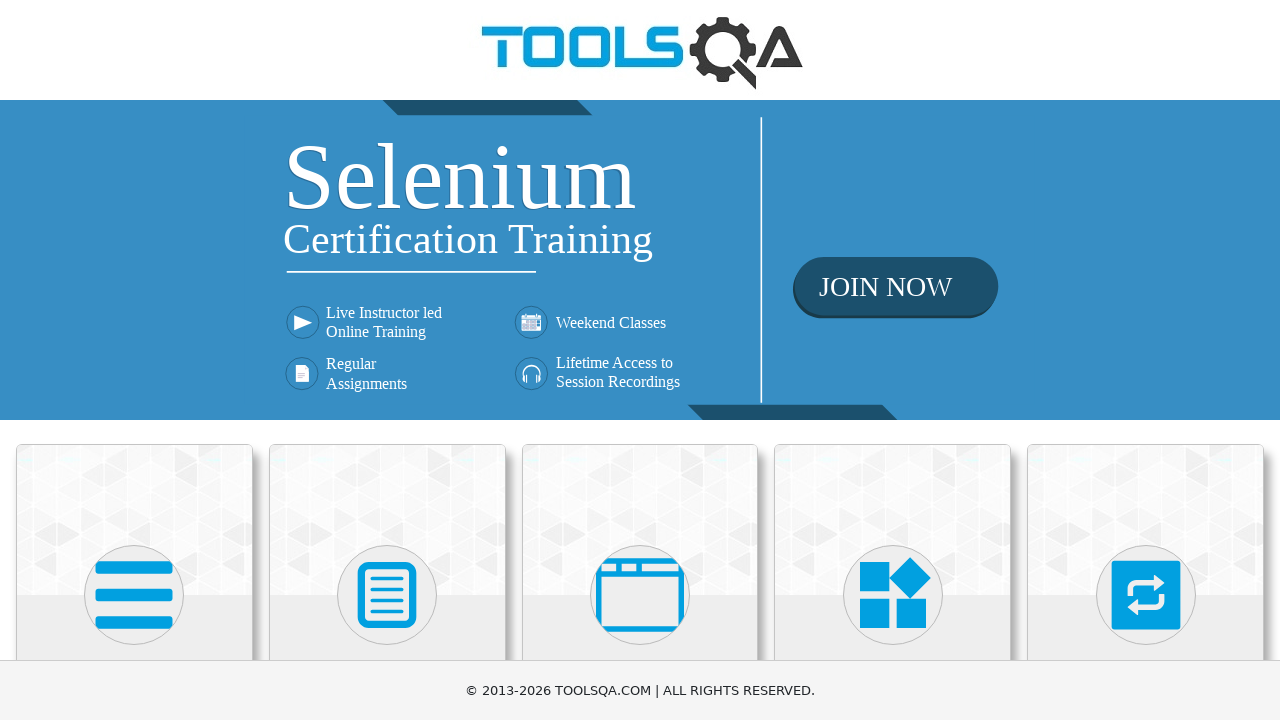

Clicked on Elements section at (134, 360) on text=Elements
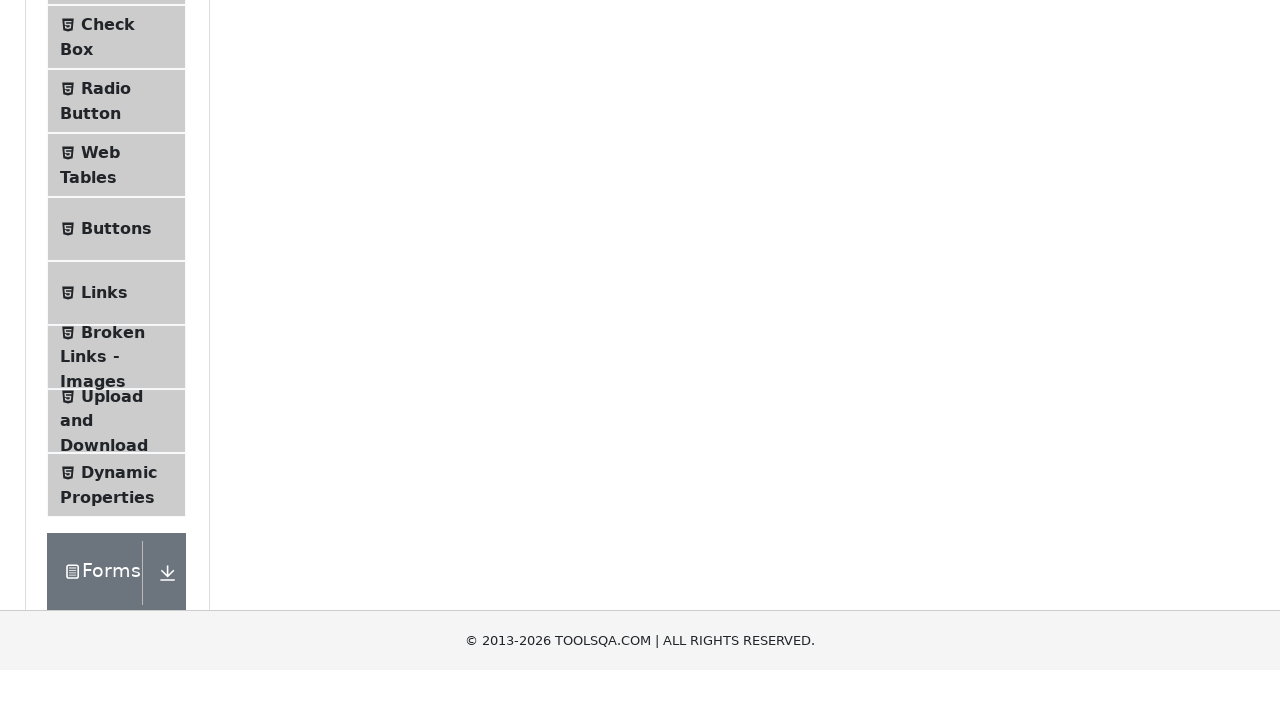

Clicked on Buttons menu item at (116, 517) on text=Buttons
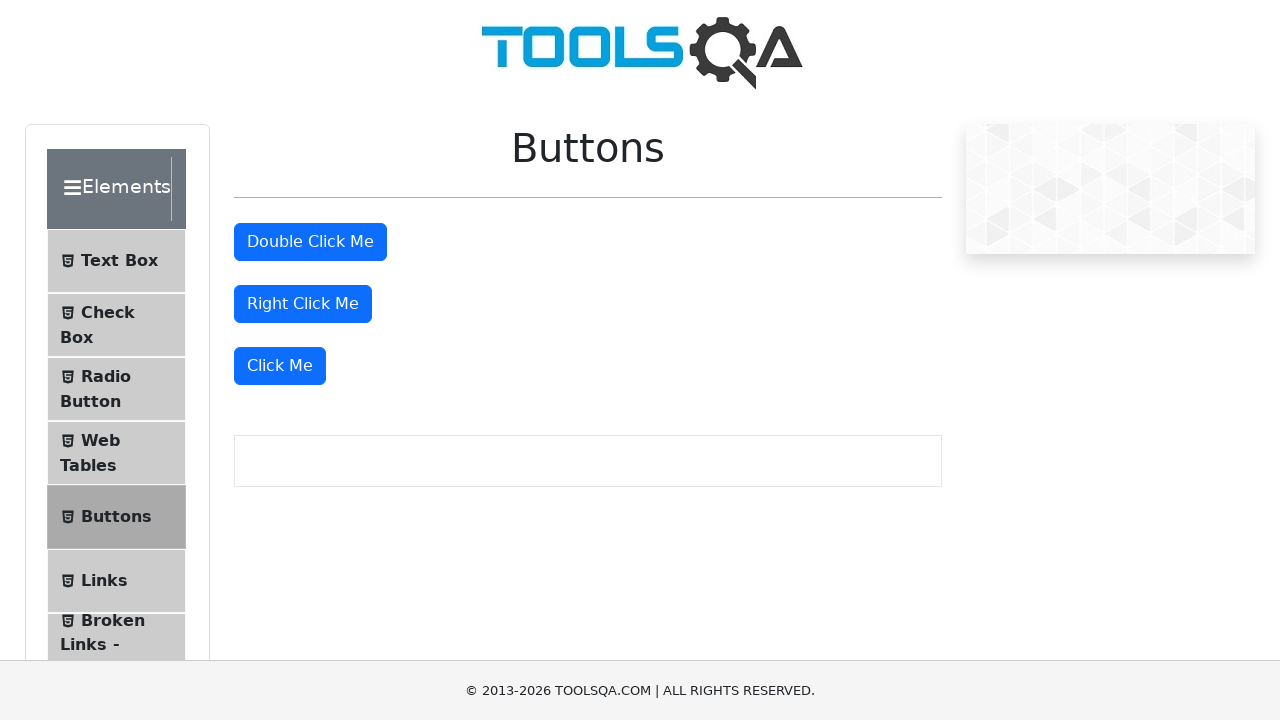

Clicked the Click Me button at (280, 366) on xpath=//button[text()='Click Me']
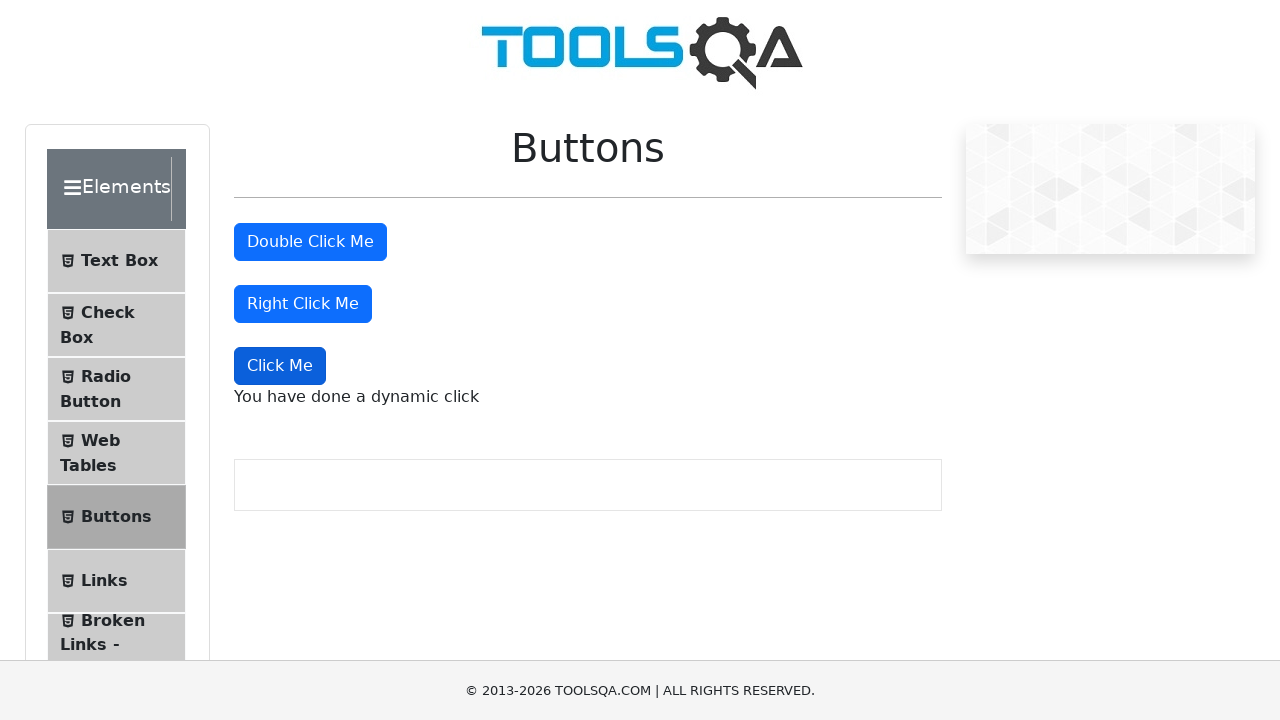

Success message 'You have done a dynamic click' appeared
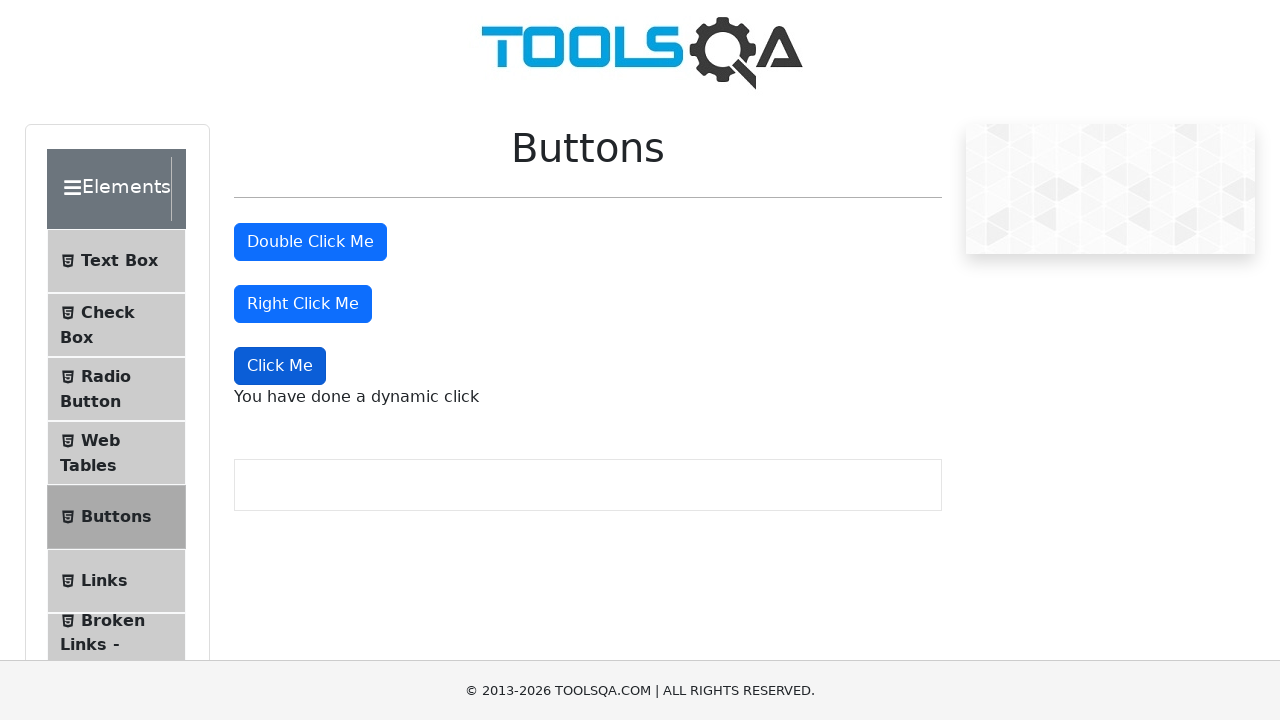

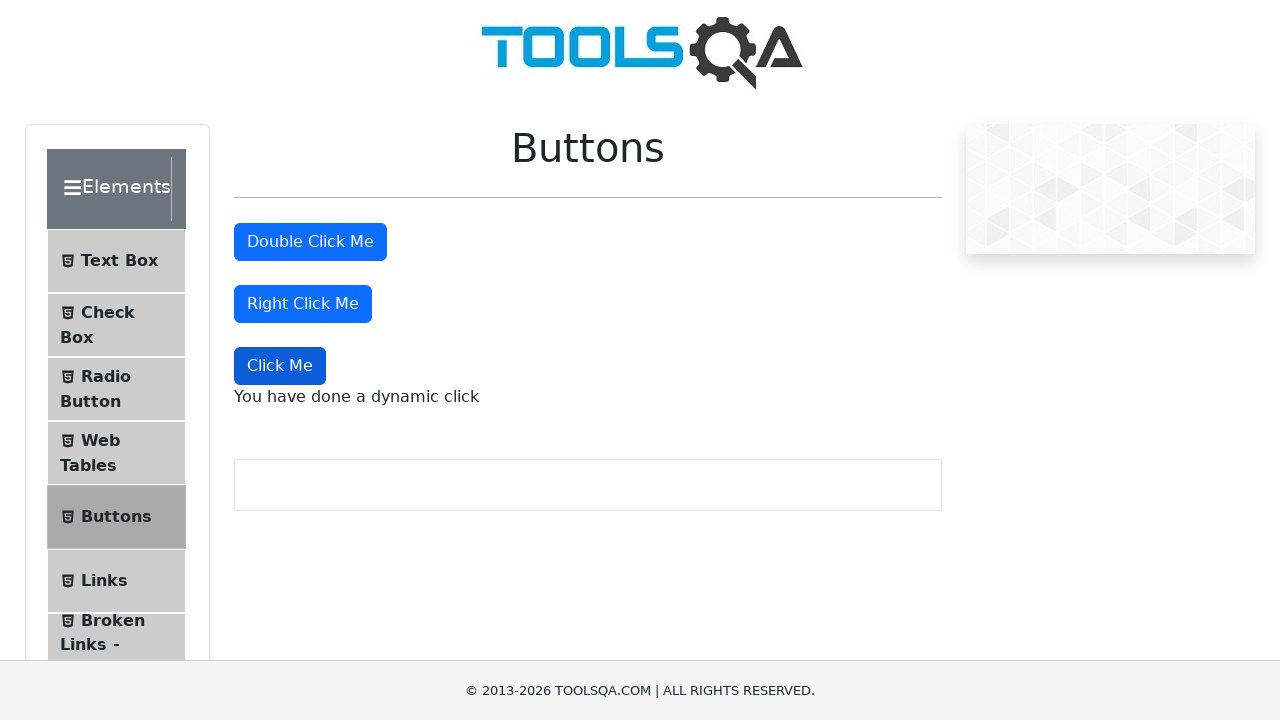